Tests sorting a table by the Email column in ascending order by clicking the column header

Starting URL: http://the-internet.herokuapp.com/tables

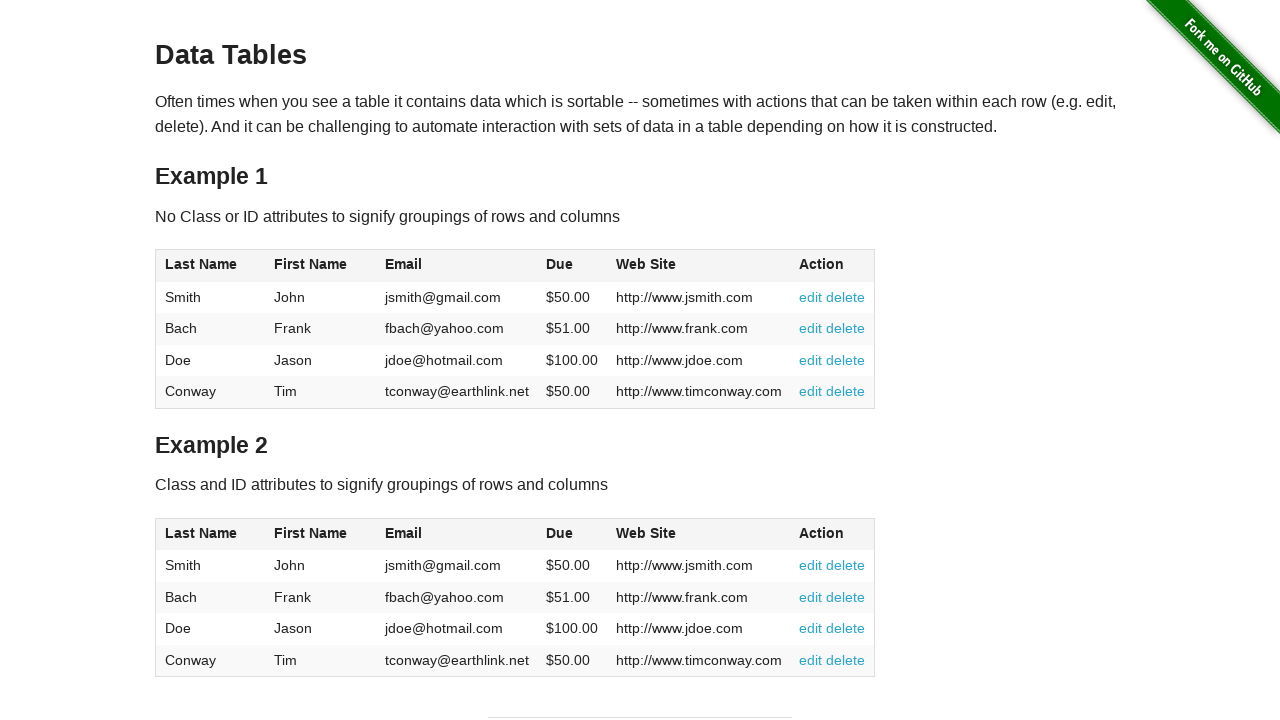

Clicked Email column header to sort in ascending order at (457, 266) on #table1 thead tr th:nth-of-type(3)
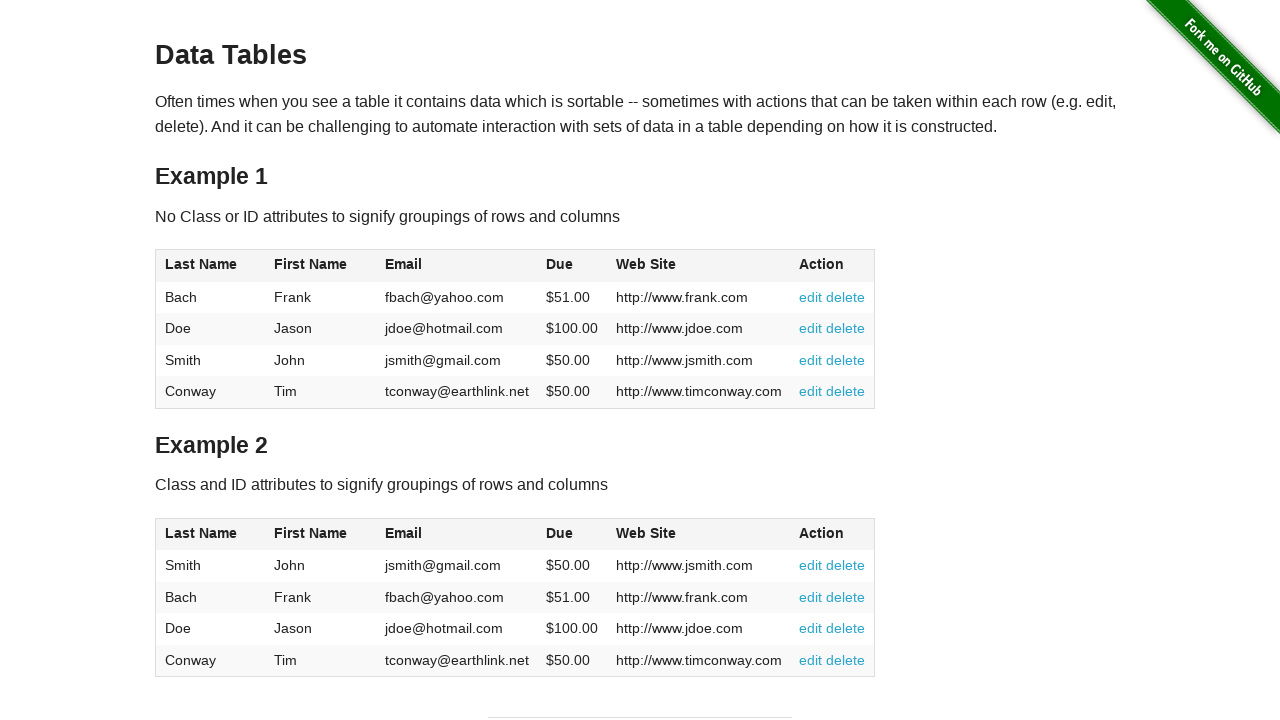

Table sorted by Email column and email cells are visible
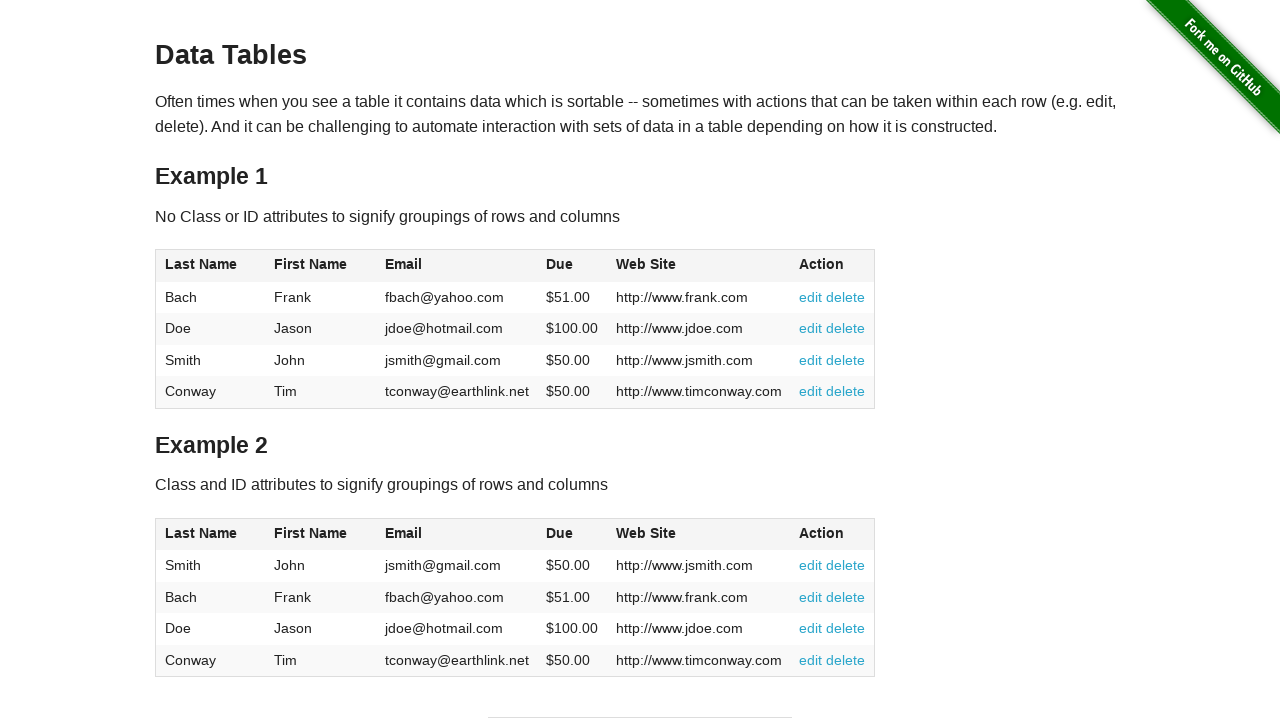

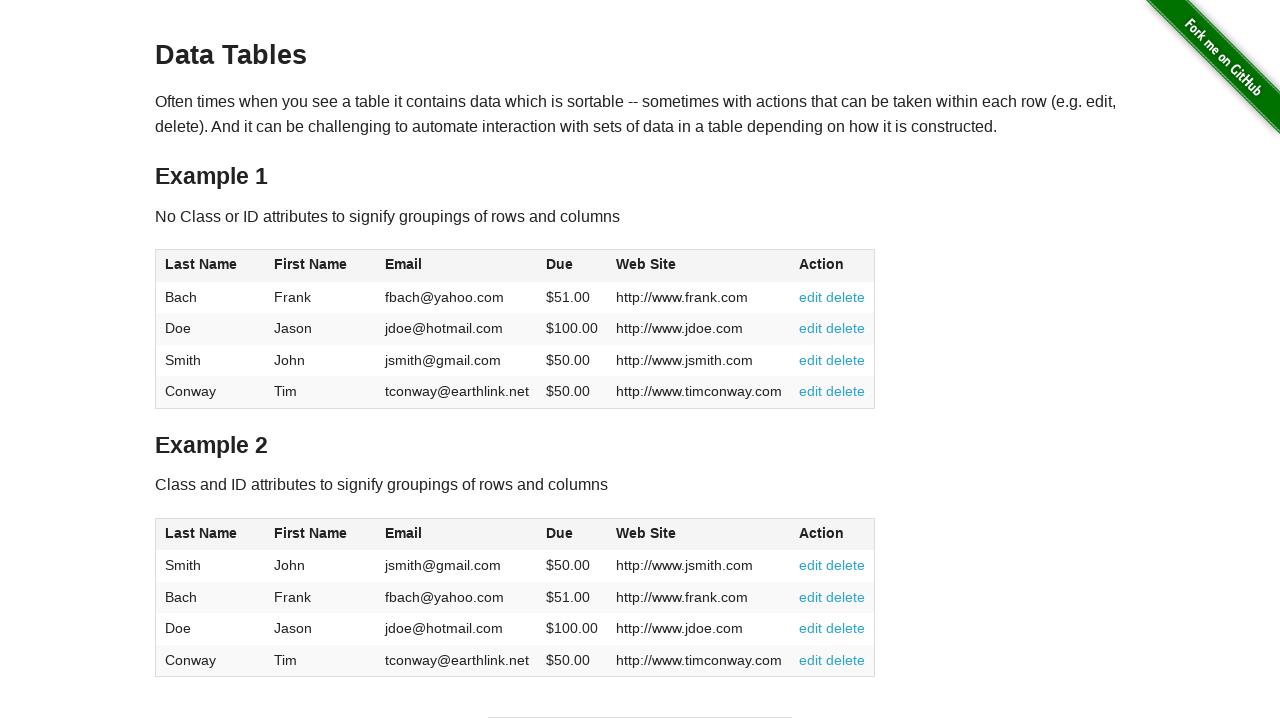